Navigates to YouTube homepage and maximizes the browser window

Starting URL: https://www.youtube.com/

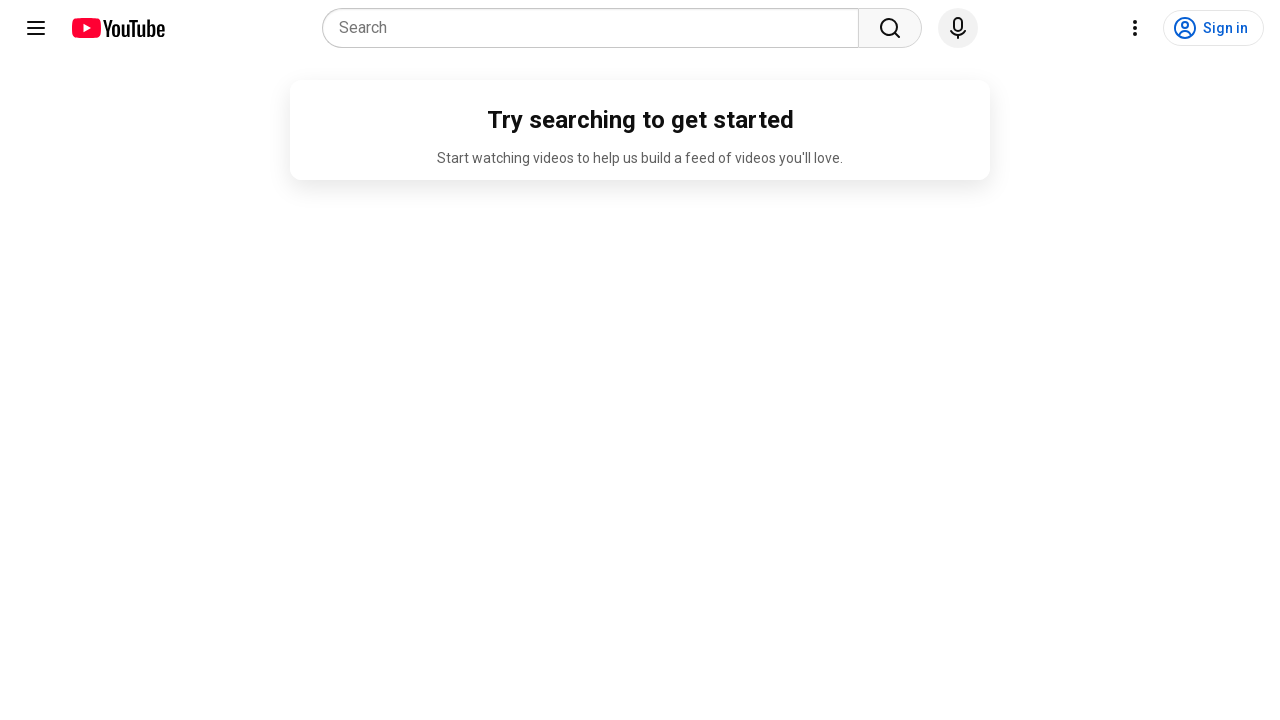

Set viewport size to 1920x1080 to maximize browser window
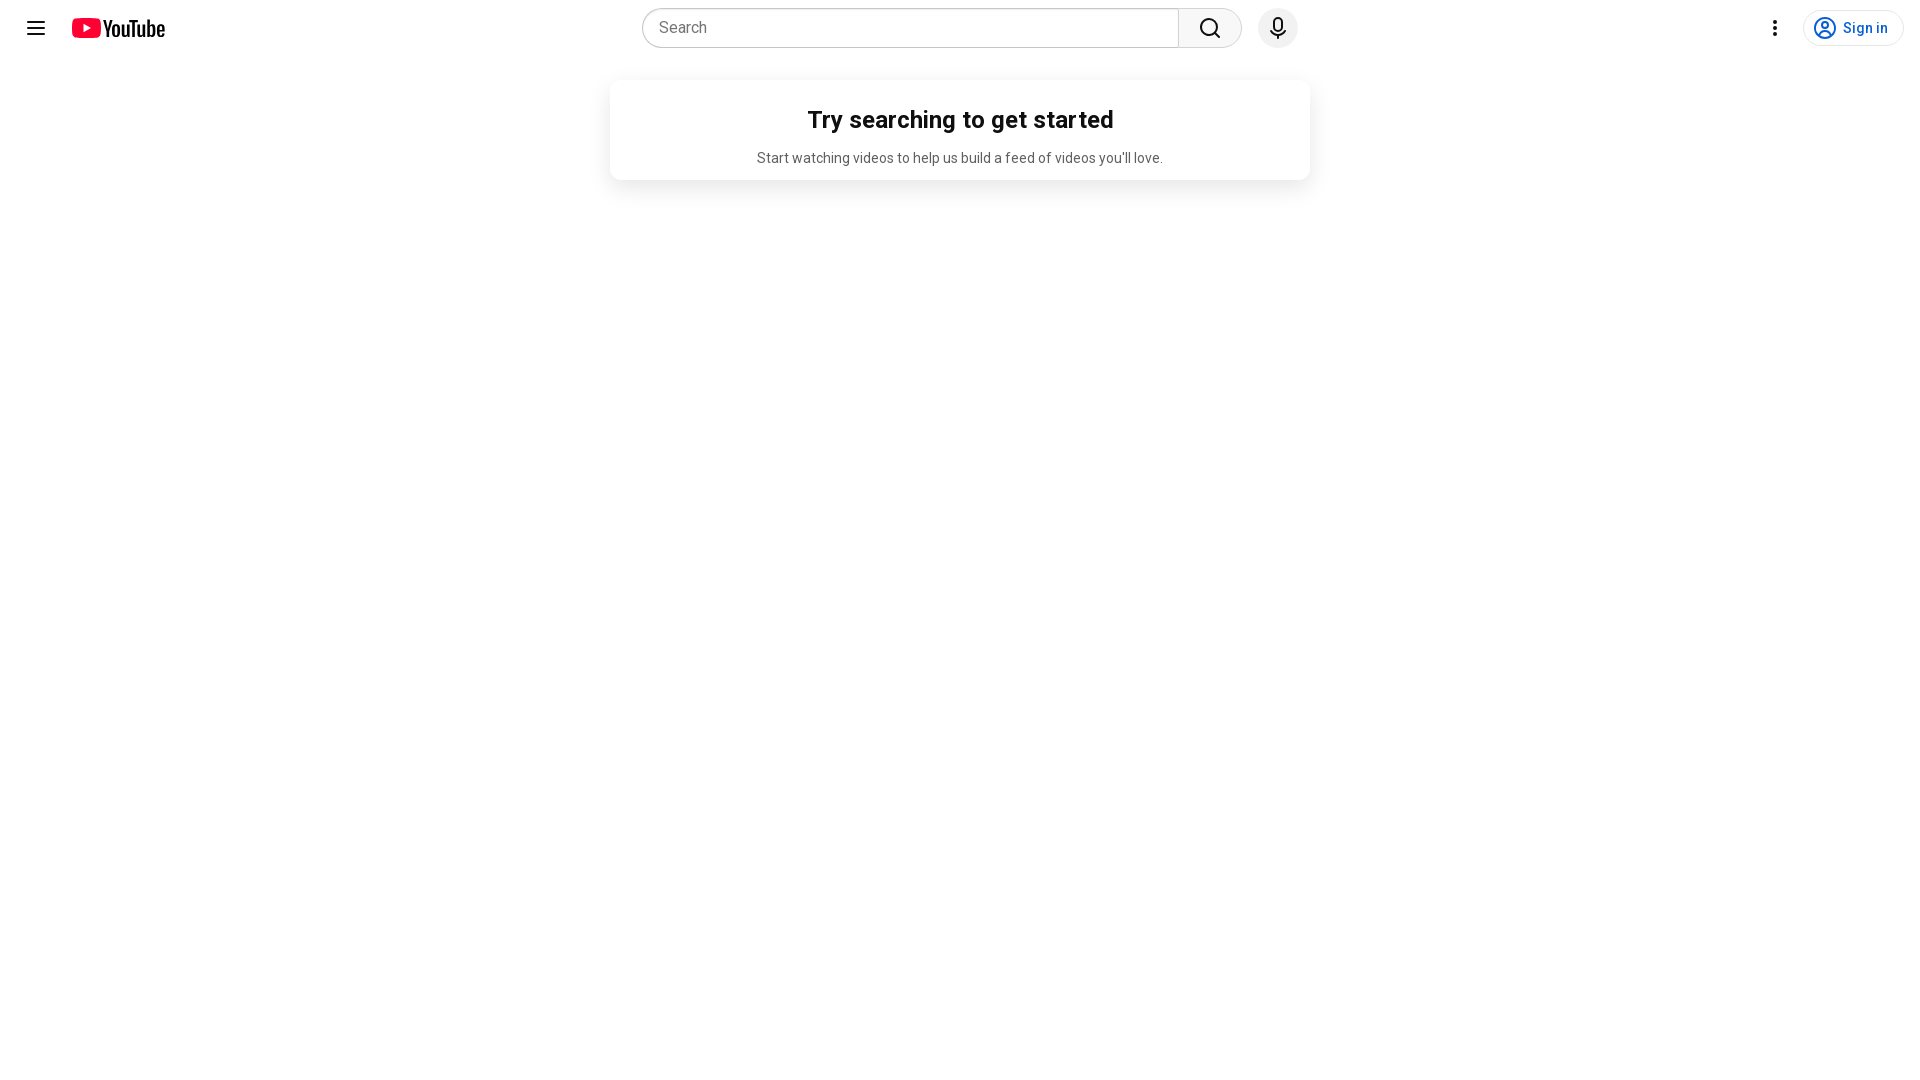

YouTube homepage fully loaded (domcontentloaded state reached)
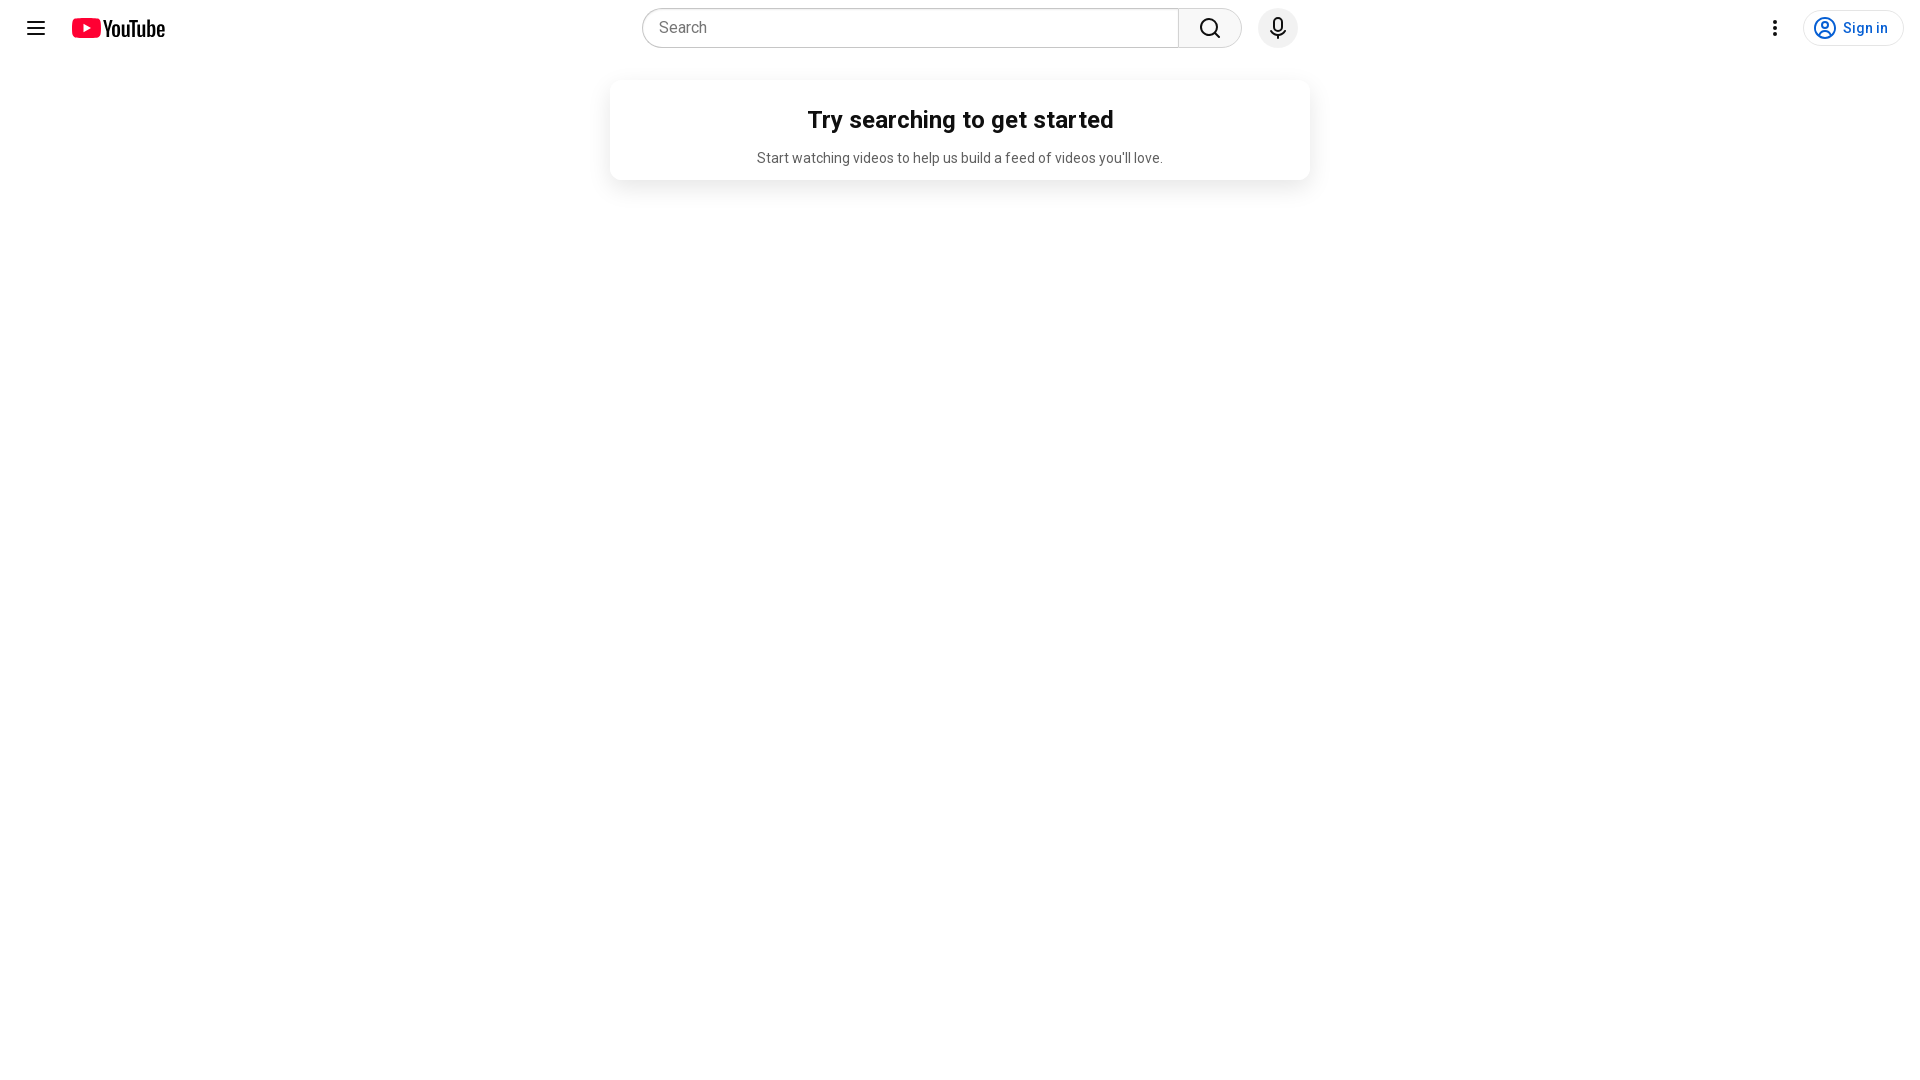

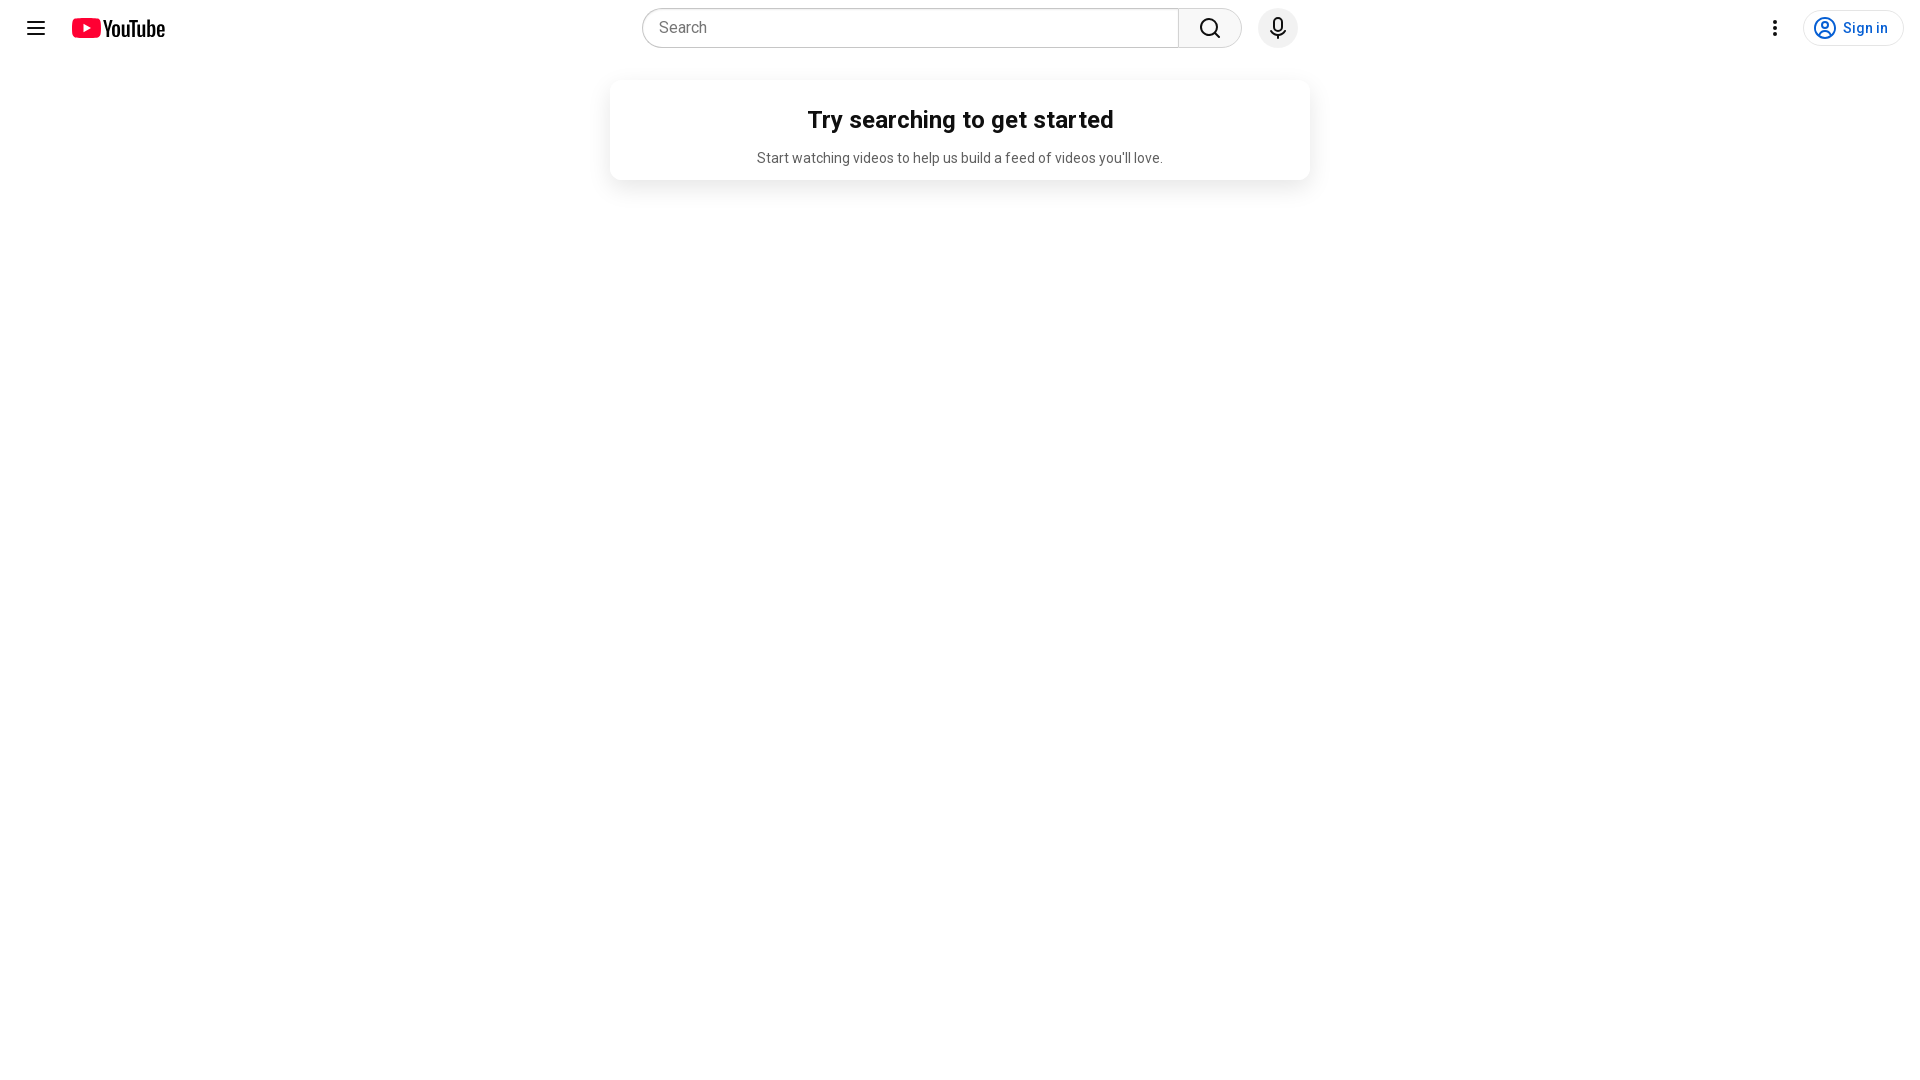